Navigates to OrangeHRM demo site and verifies the page title matches the expected value "OrangeHRM"

Starting URL: https://opensource-demo.orangehrmlive.com/

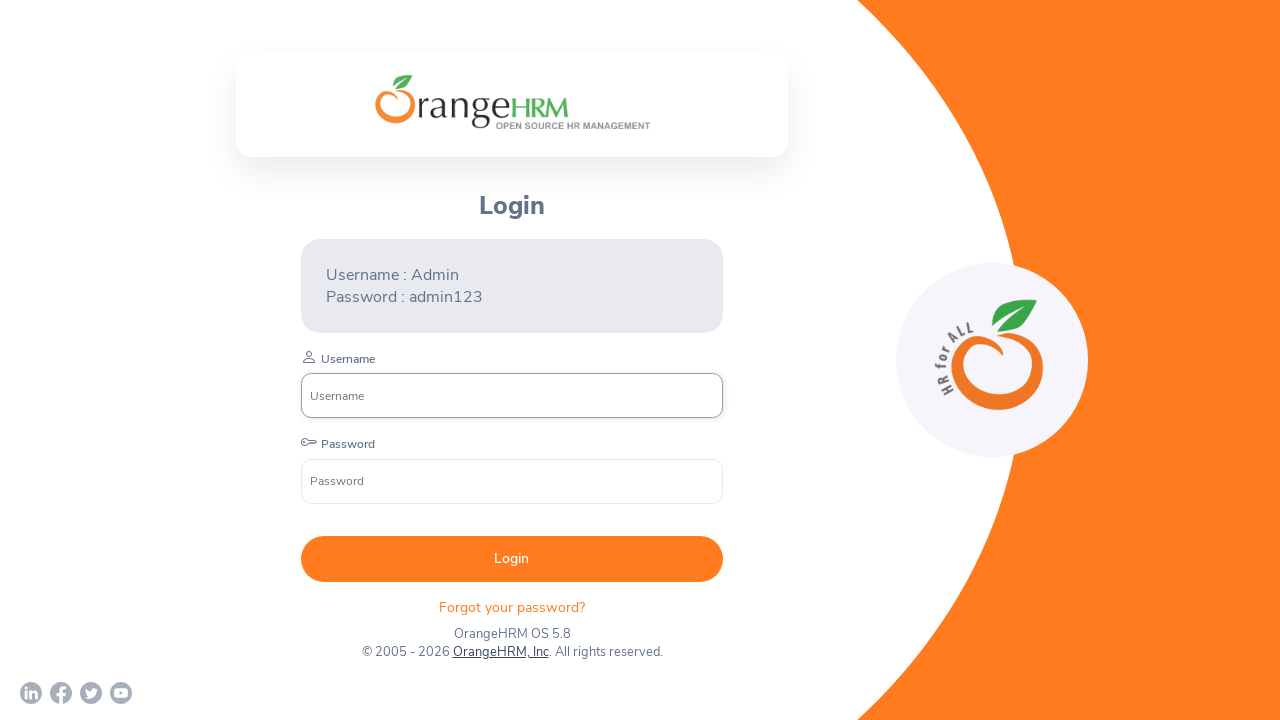

Navigated to OrangeHRM demo site
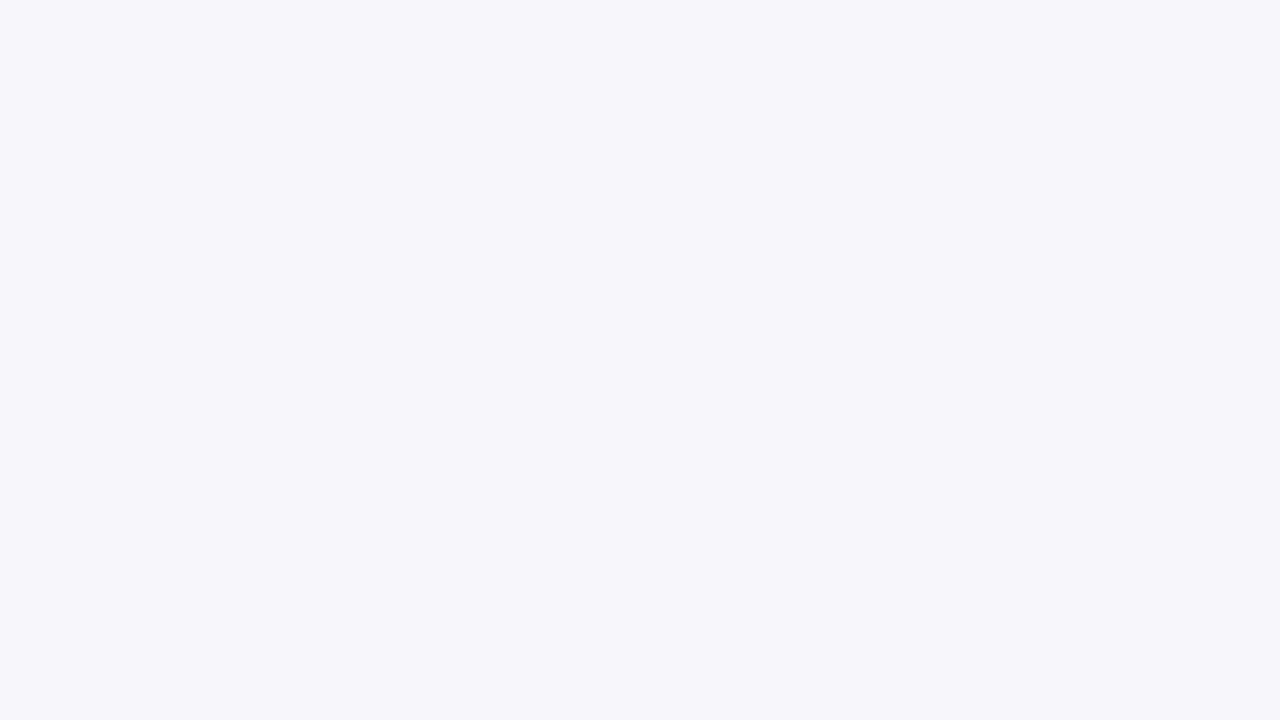

Retrieved page title: 'OrangeHRM'
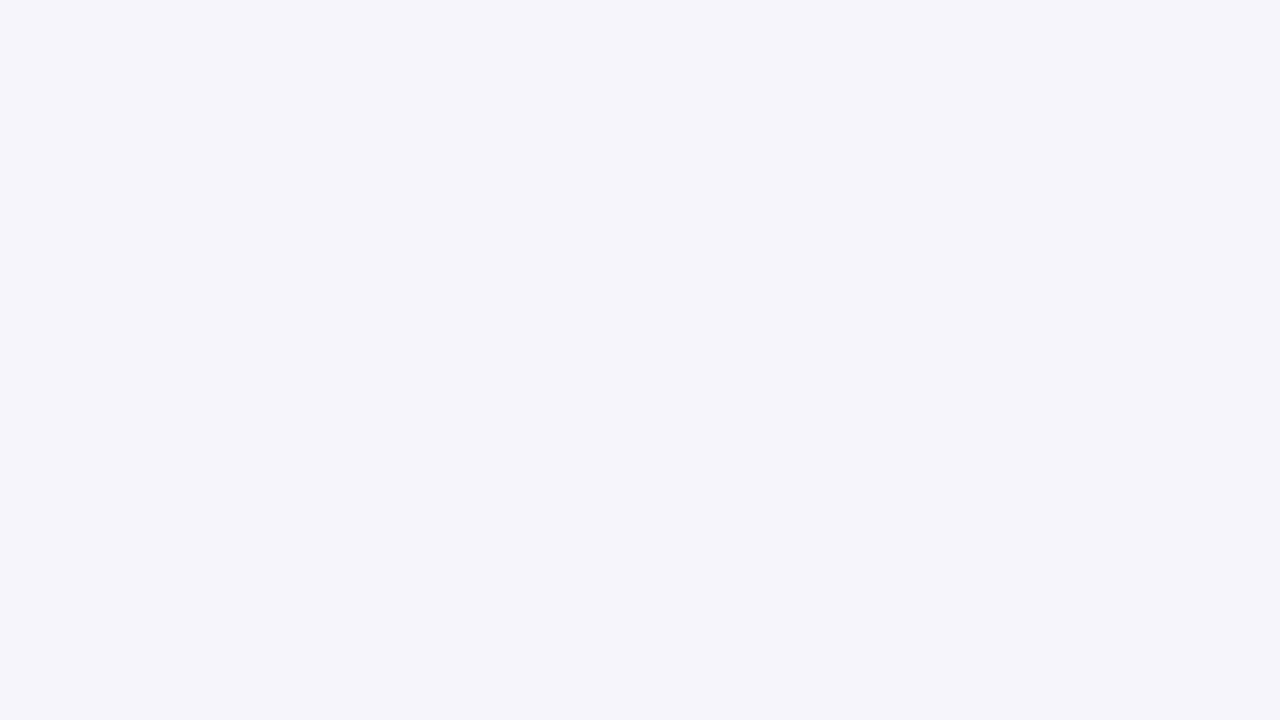

Verified page title matches expected value 'OrangeHRM'
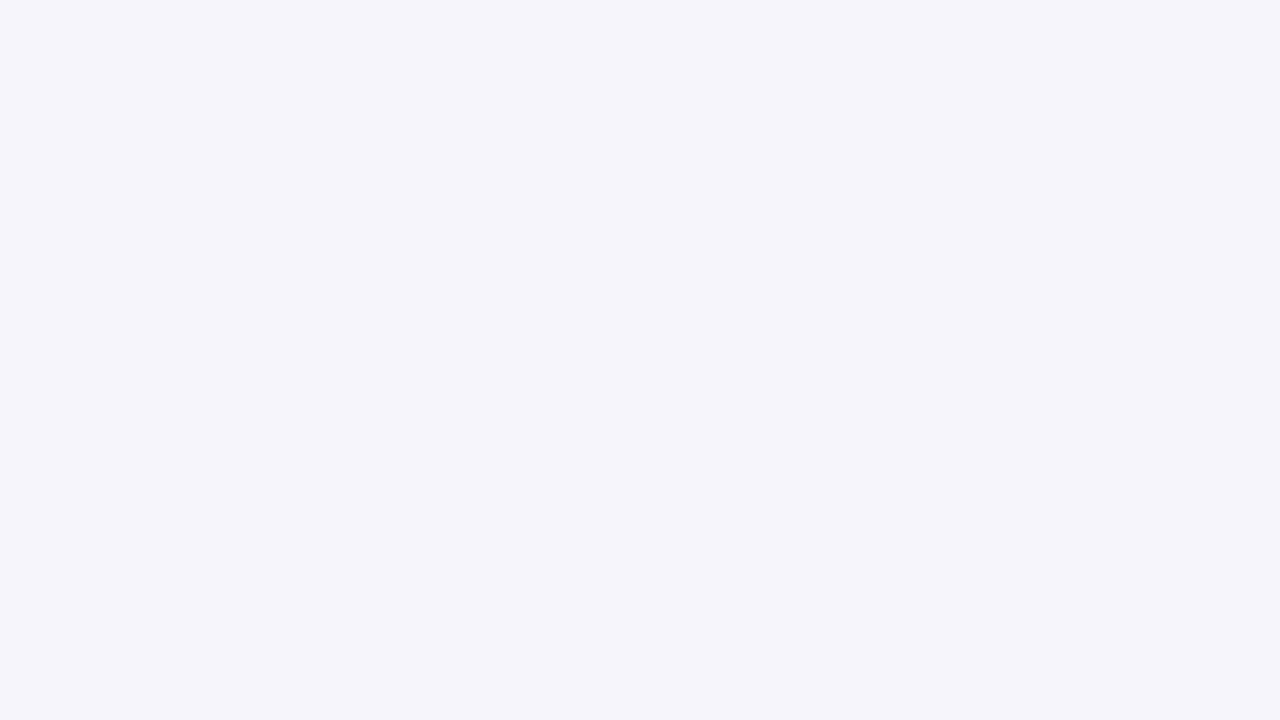

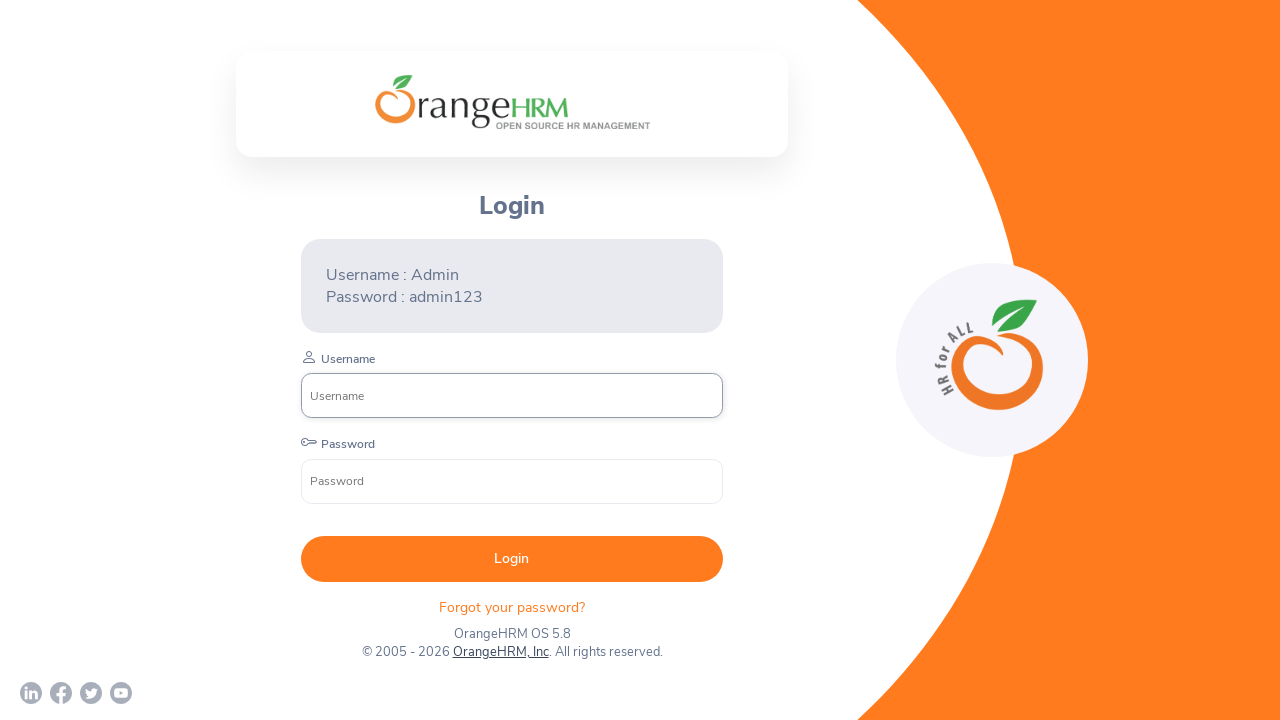